Tests link functionality by counting links in different sections of the page and opening footer links in new tabs to verify they work

Starting URL: https://www.rahulshettyacademy.com/AutomationPractice/

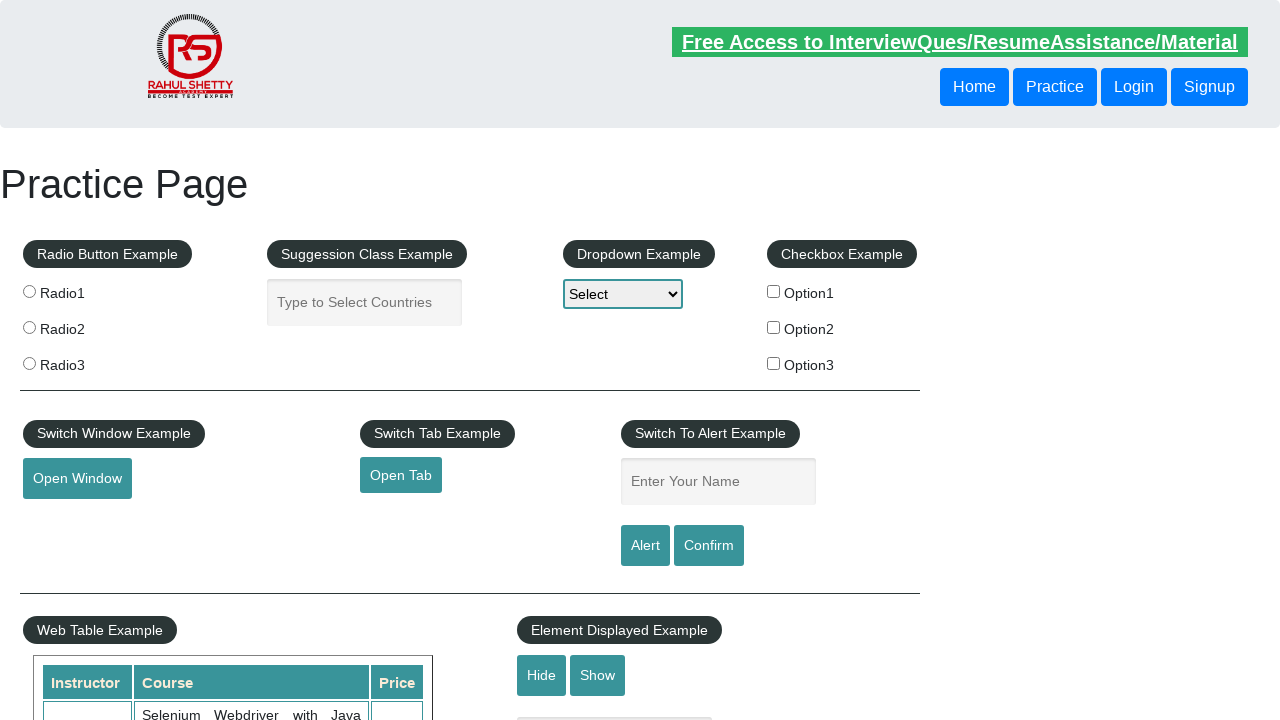

Counted total links on page: 27
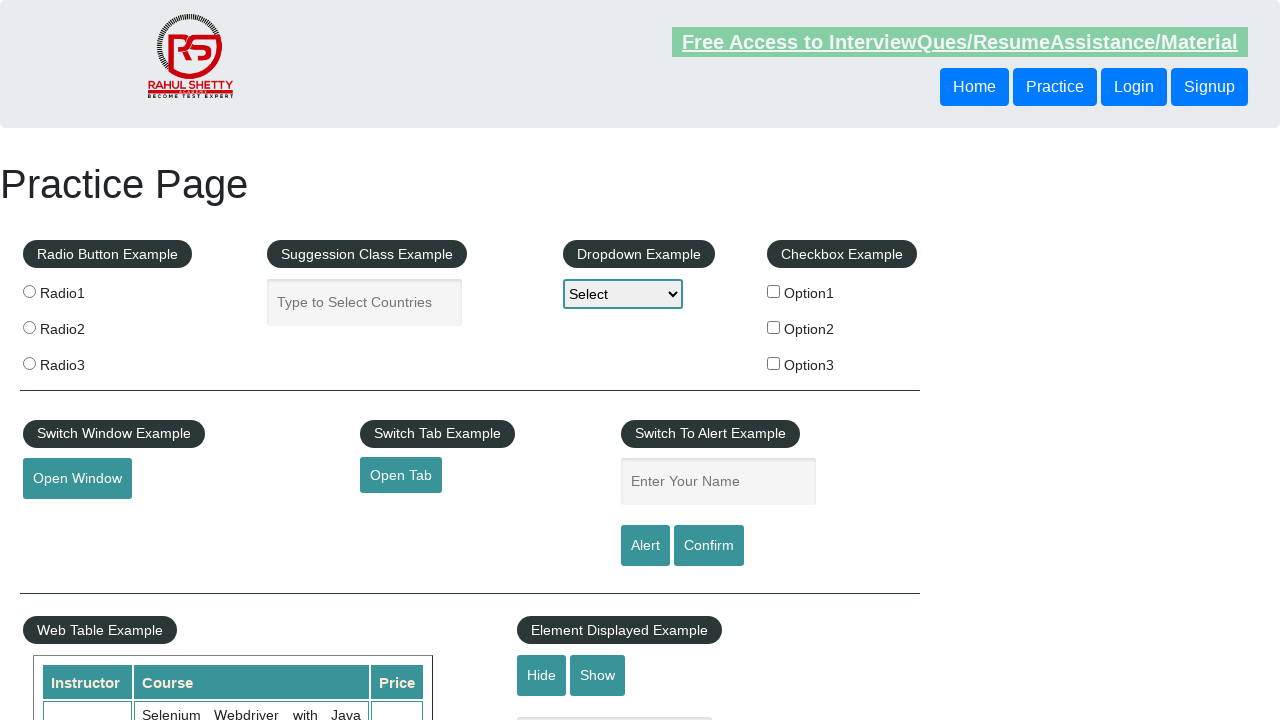

Located footer section (#gf-BIG)
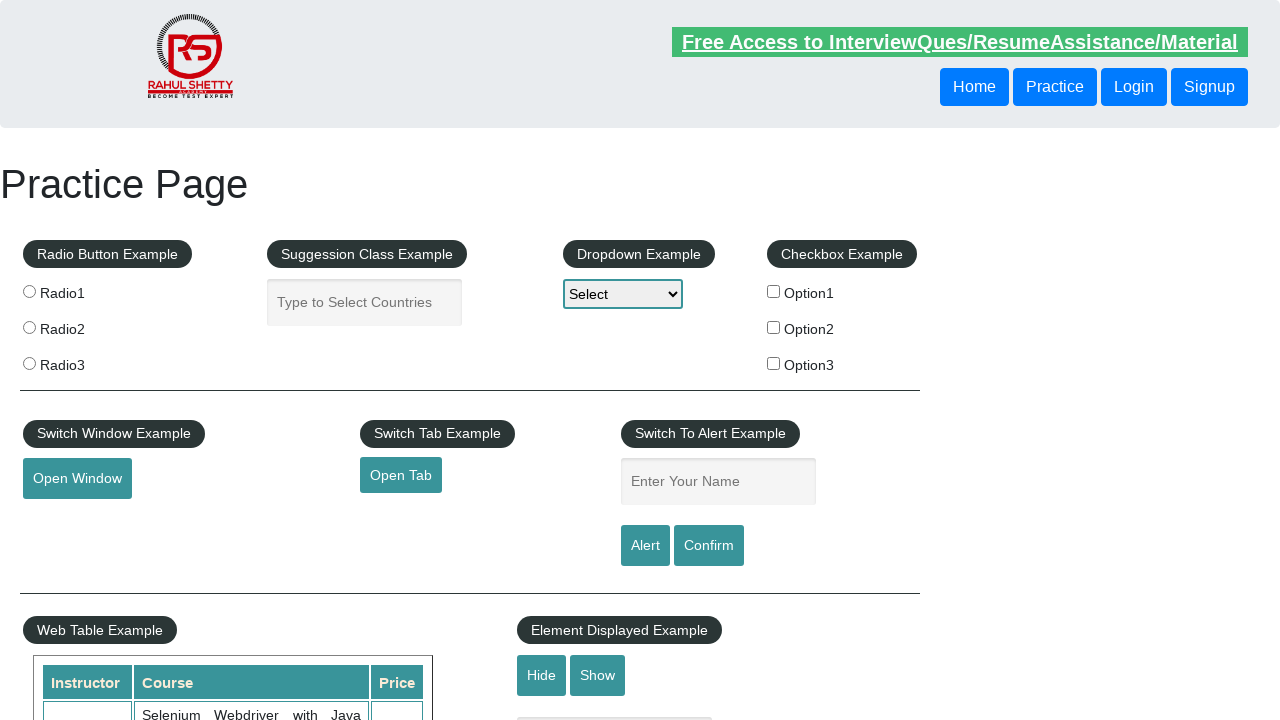

Counted links in footer section: 20
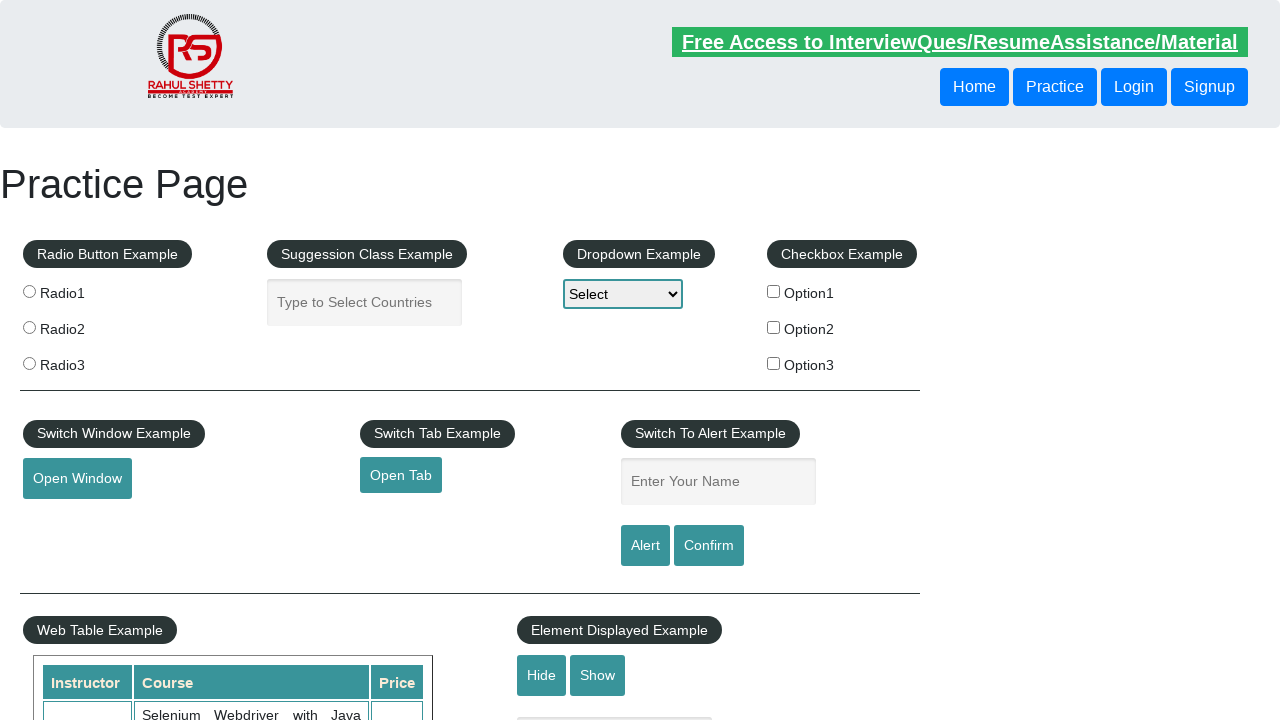

Located first column of footer
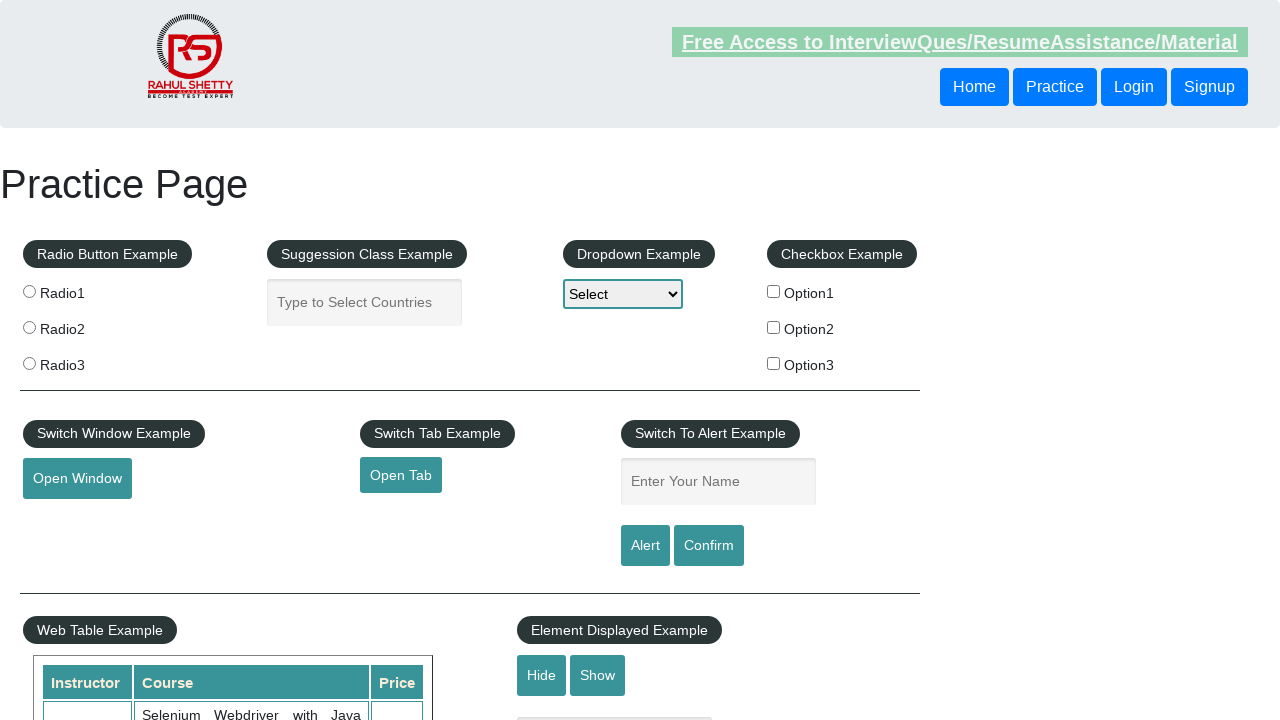

Counted links in first column: 5
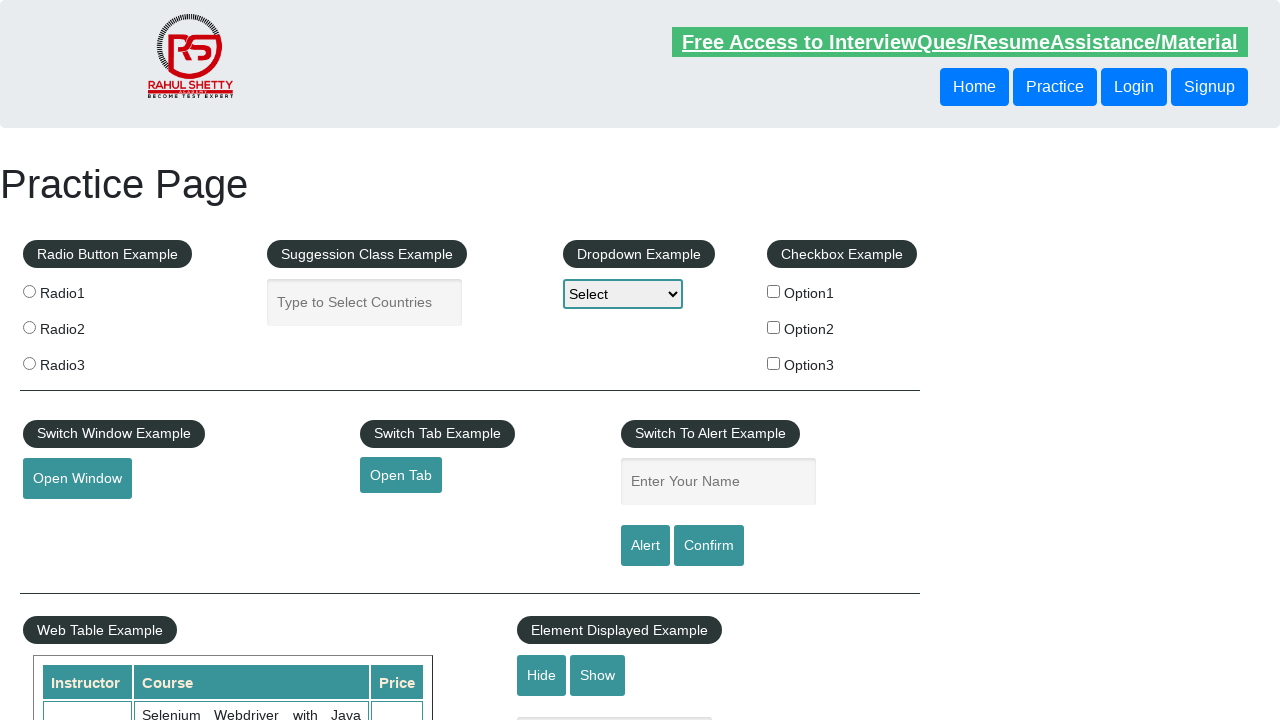

Retrieved link element 1 from first column
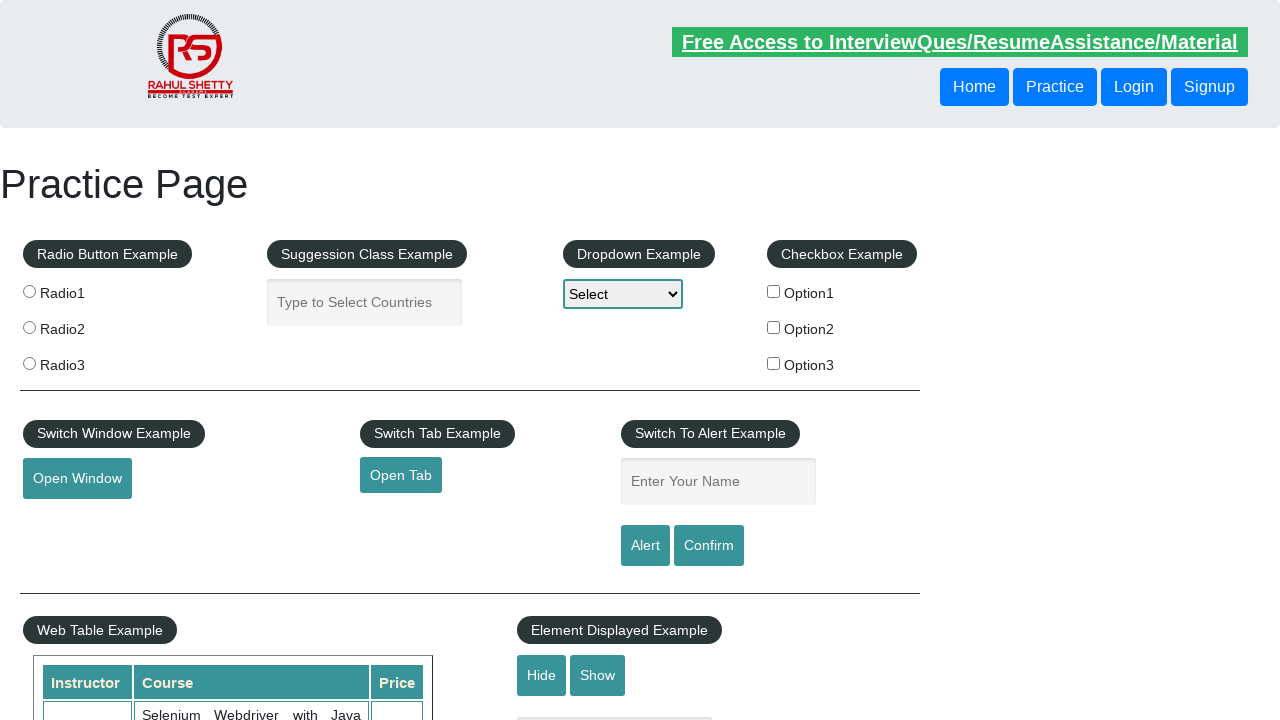

Opened link 1 in new tab using Ctrl+Click at (68, 520) on #gf-BIG >> xpath=//table/tbody/tr/td[1]/ul >> a >> nth=1
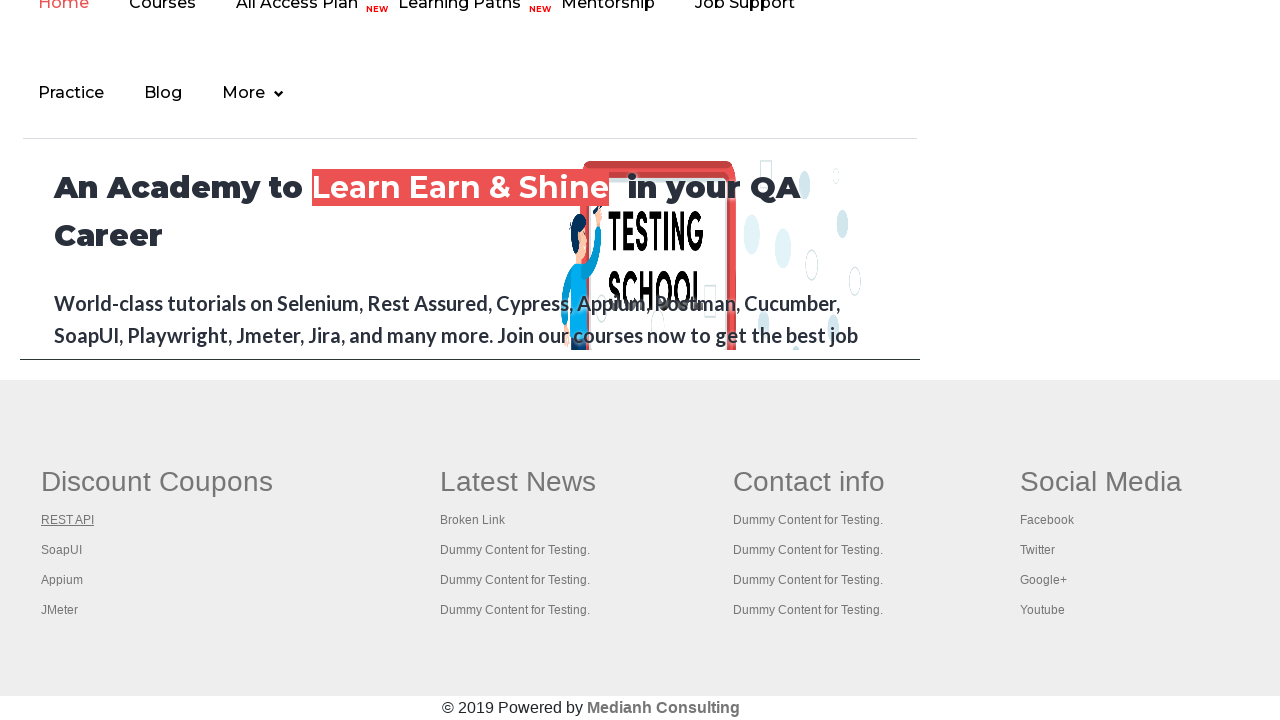

Tab 1 title: REST API Tutorial
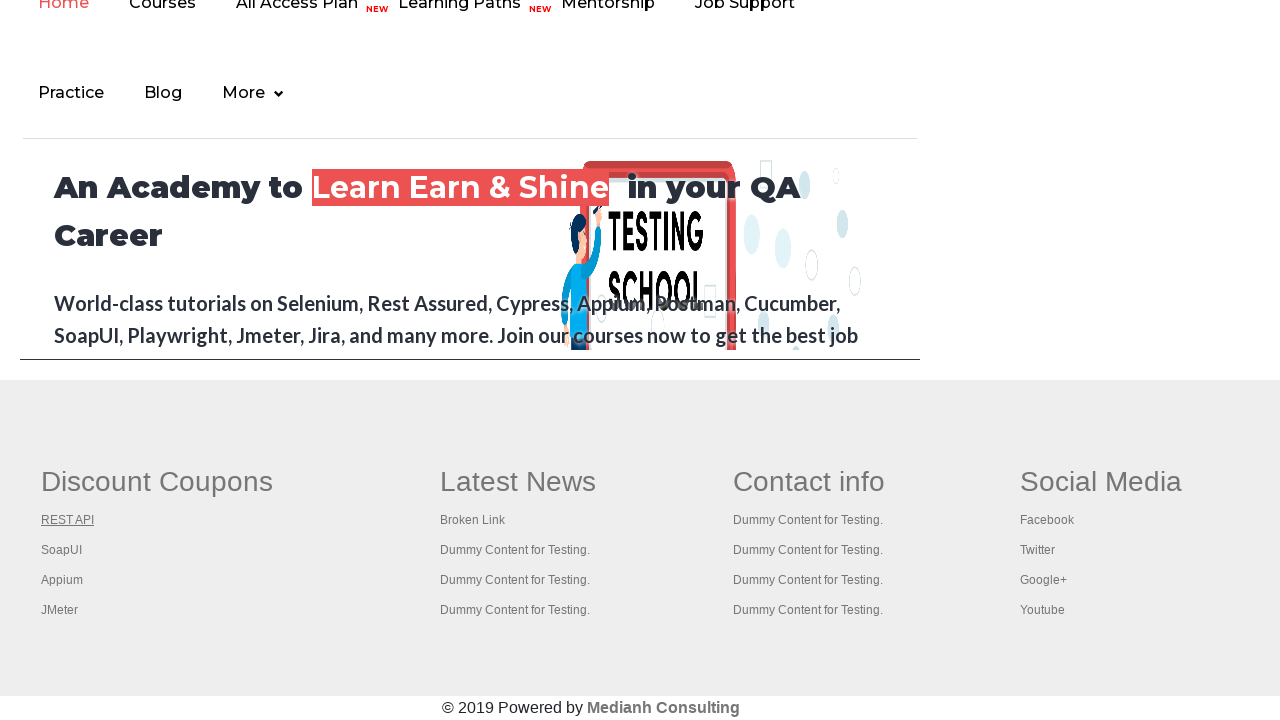

Closed tab 1
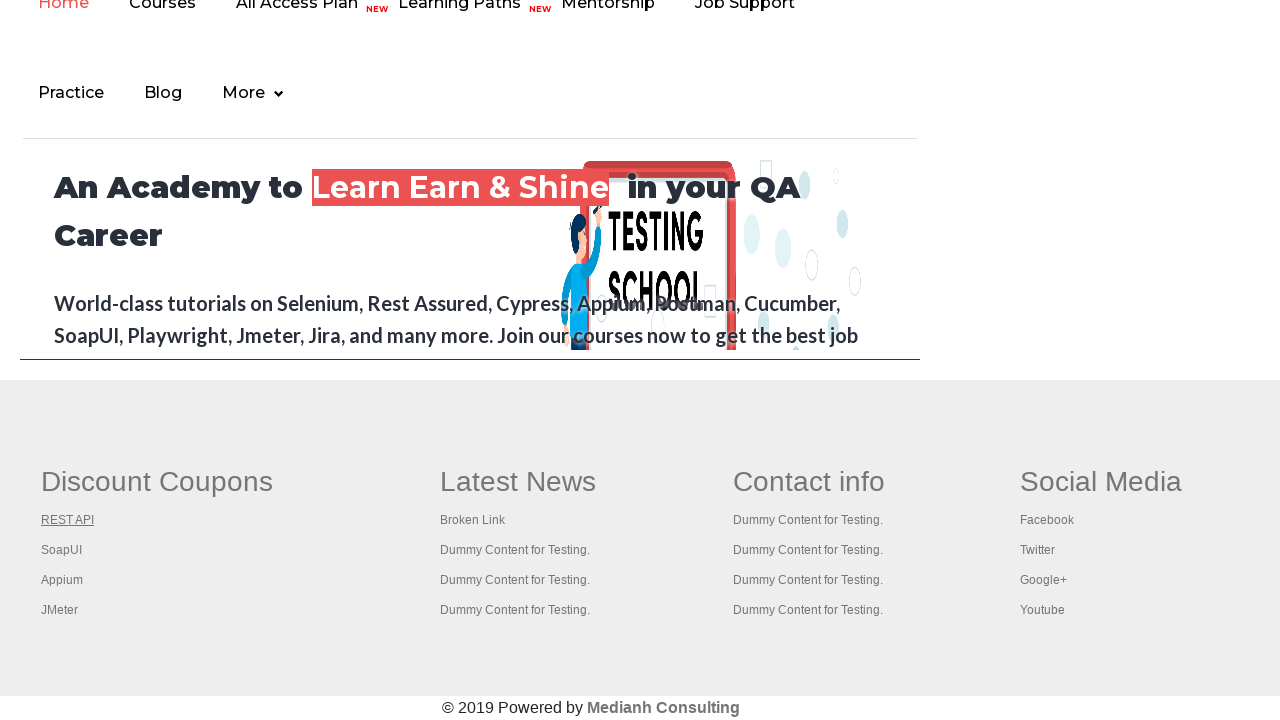

Retrieved link element 2 from first column
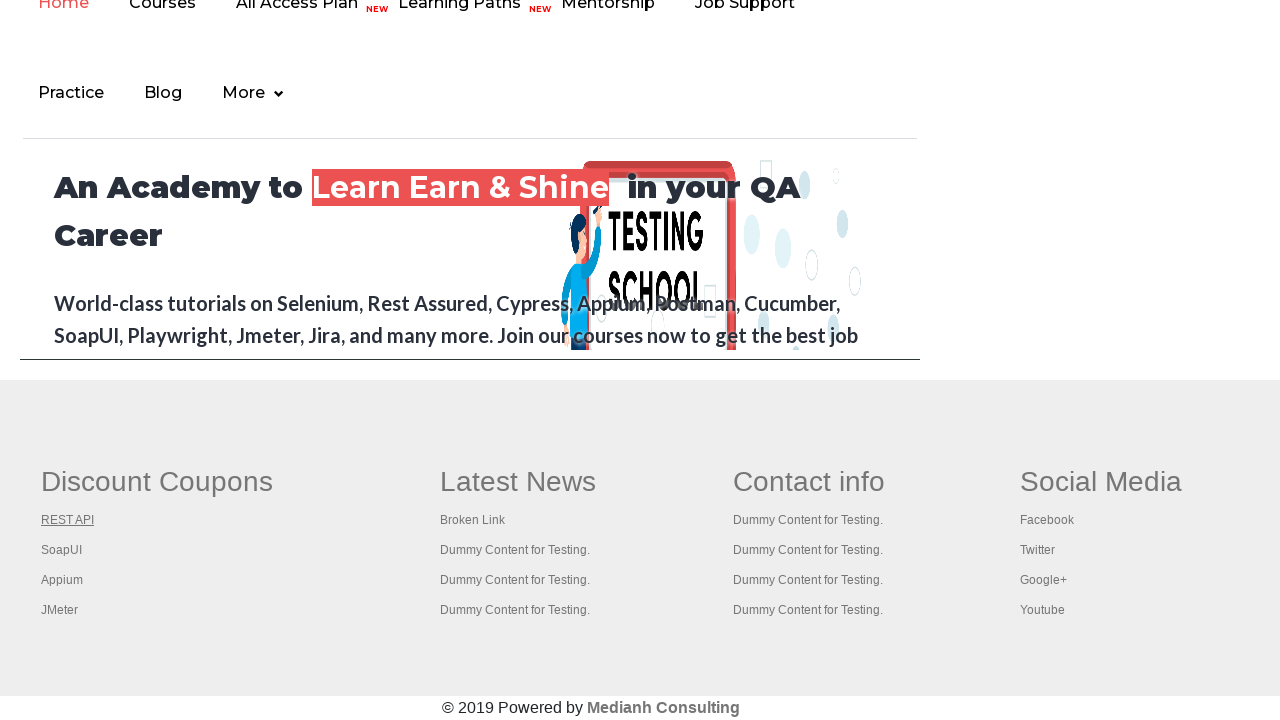

Opened link 2 in new tab using Ctrl+Click at (62, 550) on #gf-BIG >> xpath=//table/tbody/tr/td[1]/ul >> a >> nth=2
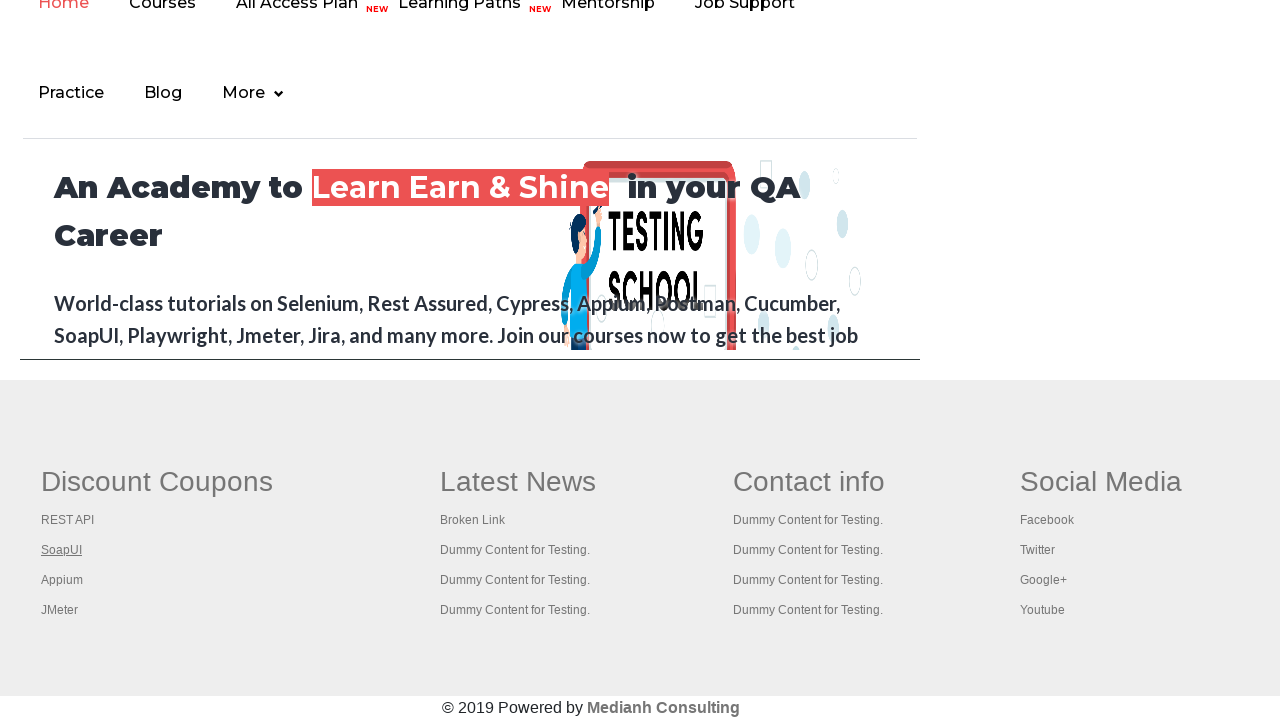

Tab 2 title: The World’s Most Popular API Testing Tool | SoapUI
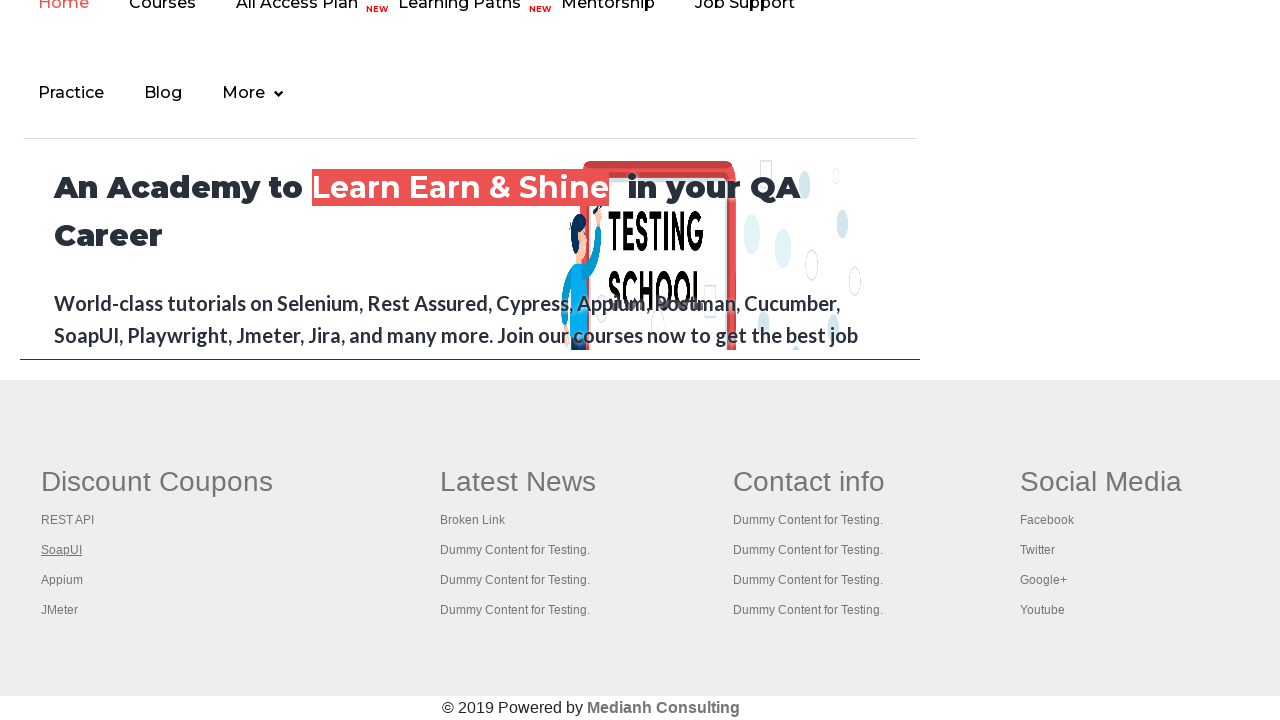

Closed tab 2
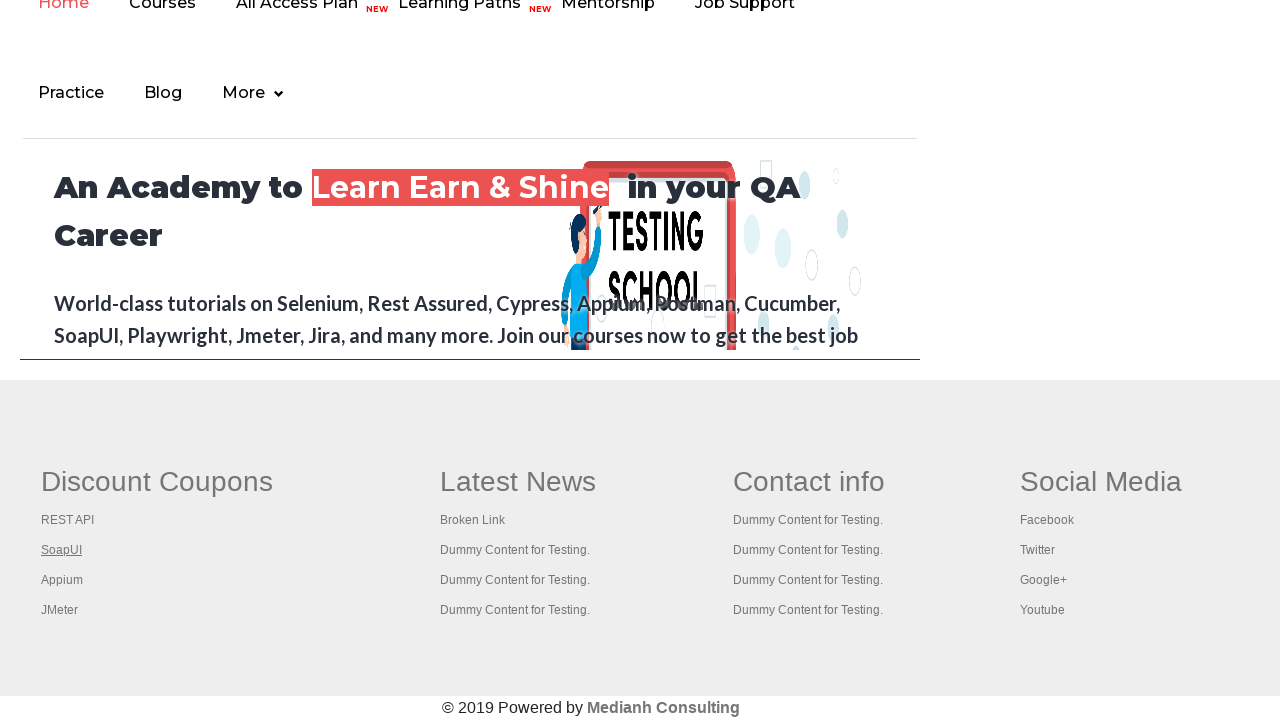

Retrieved link element 3 from first column
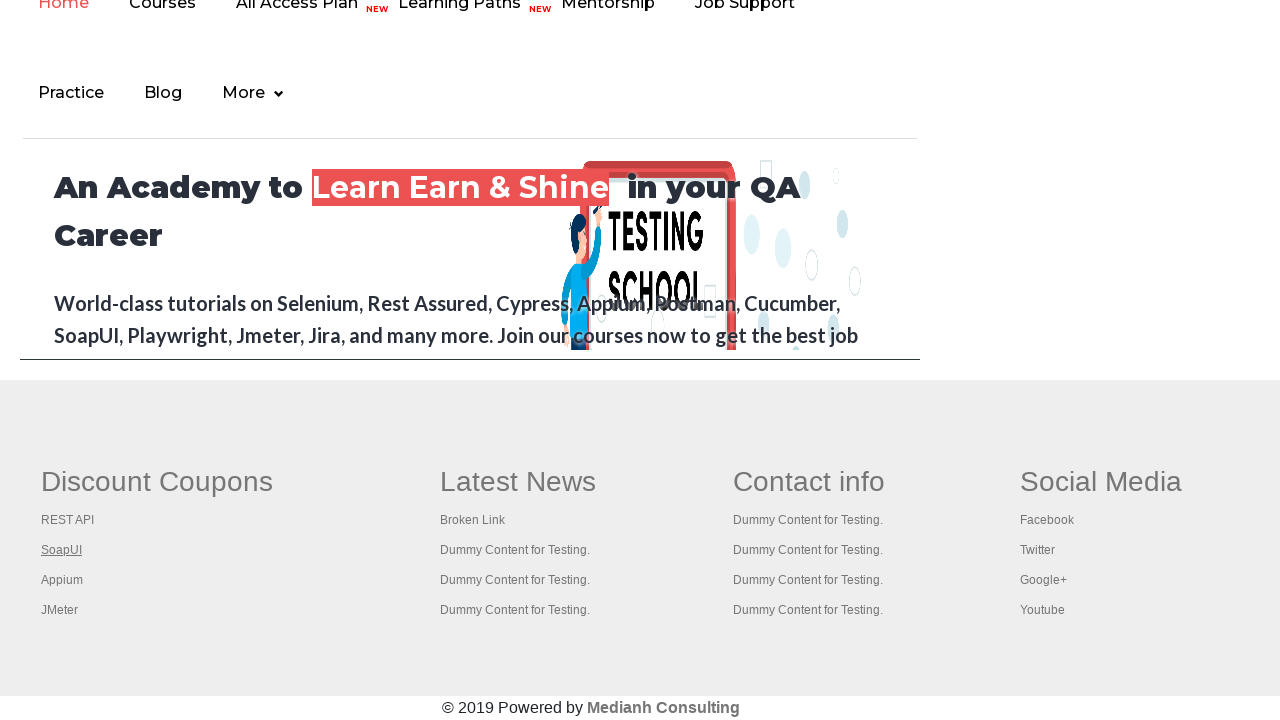

Opened link 3 in new tab using Ctrl+Click at (62, 580) on #gf-BIG >> xpath=//table/tbody/tr/td[1]/ul >> a >> nth=3
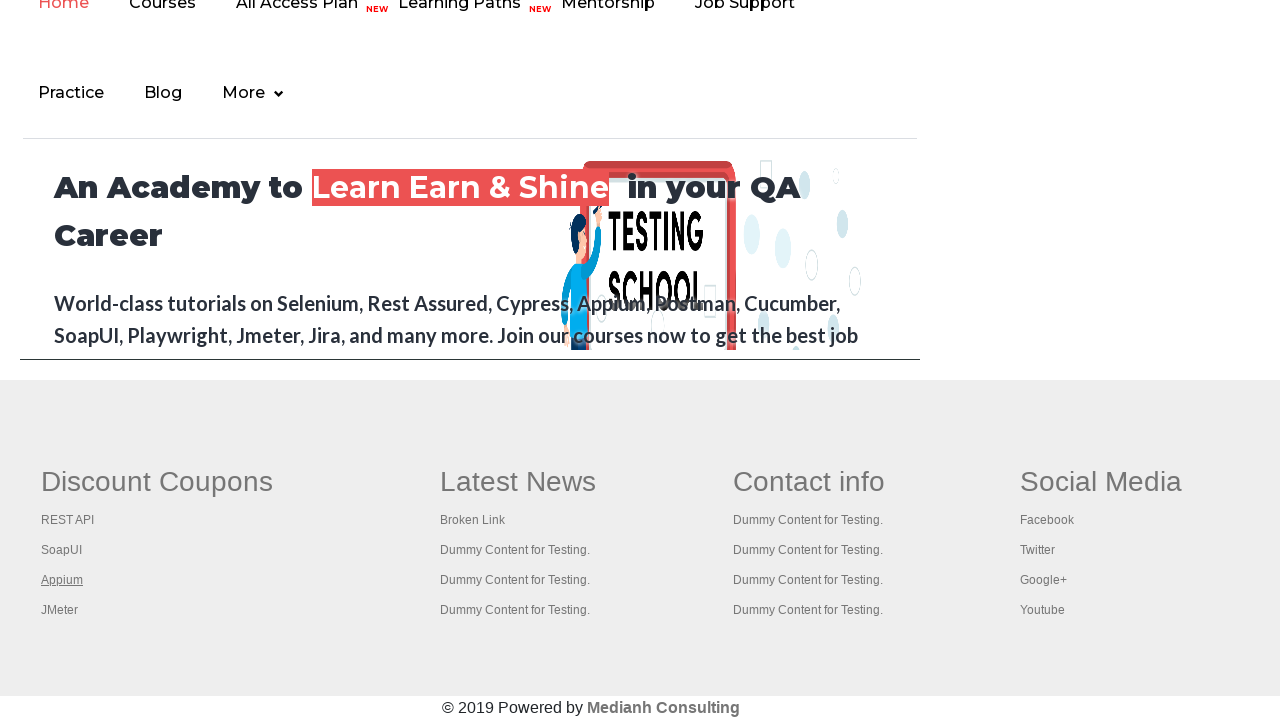

Tab 3 title: 
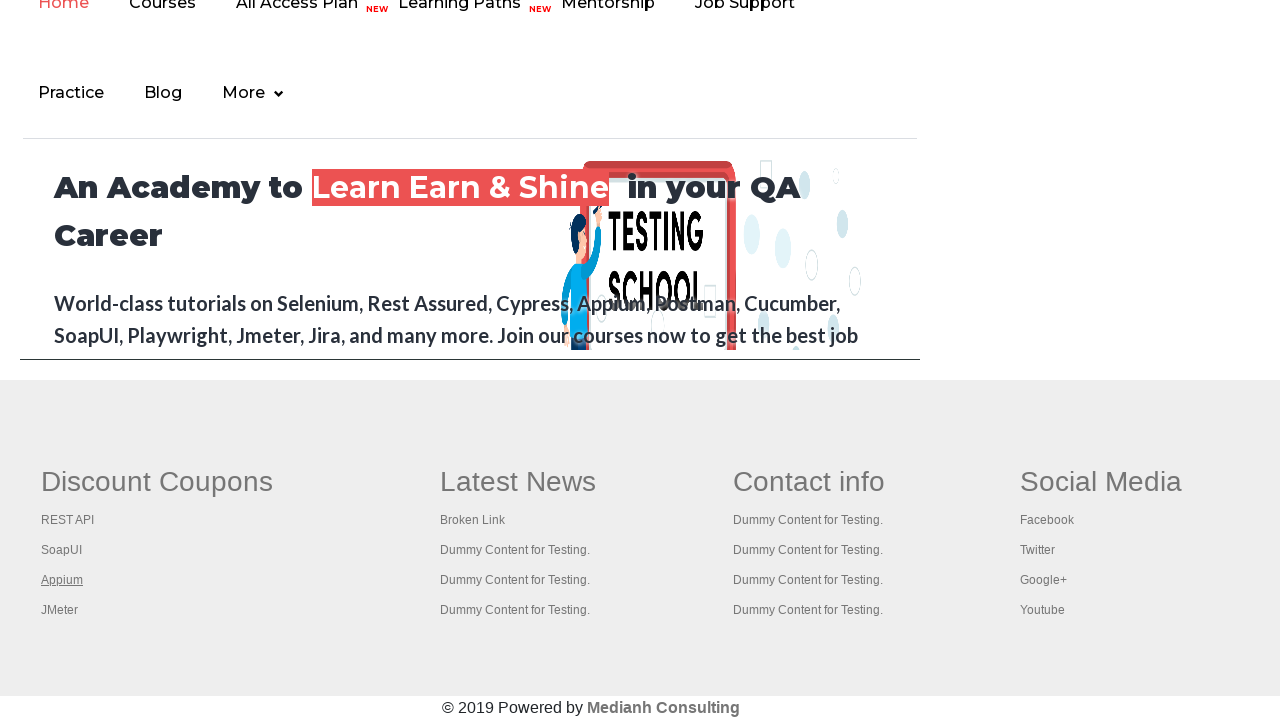

Closed tab 3
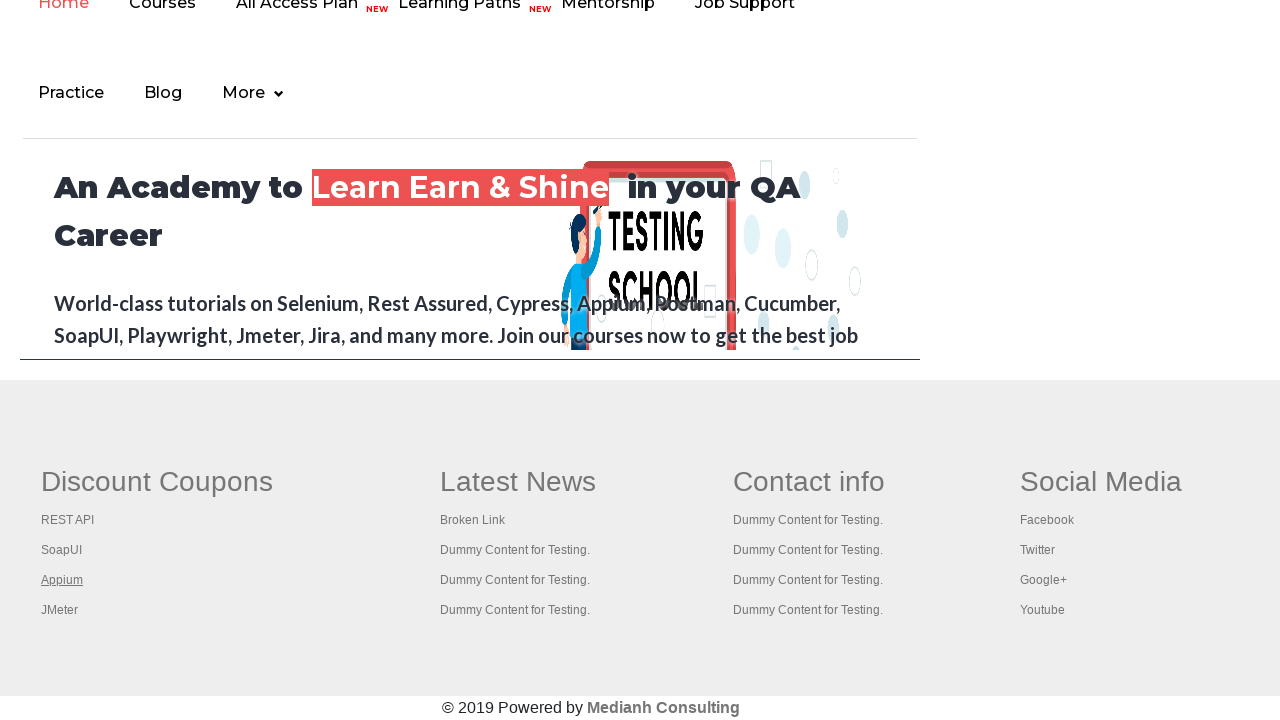

Retrieved link element 4 from first column
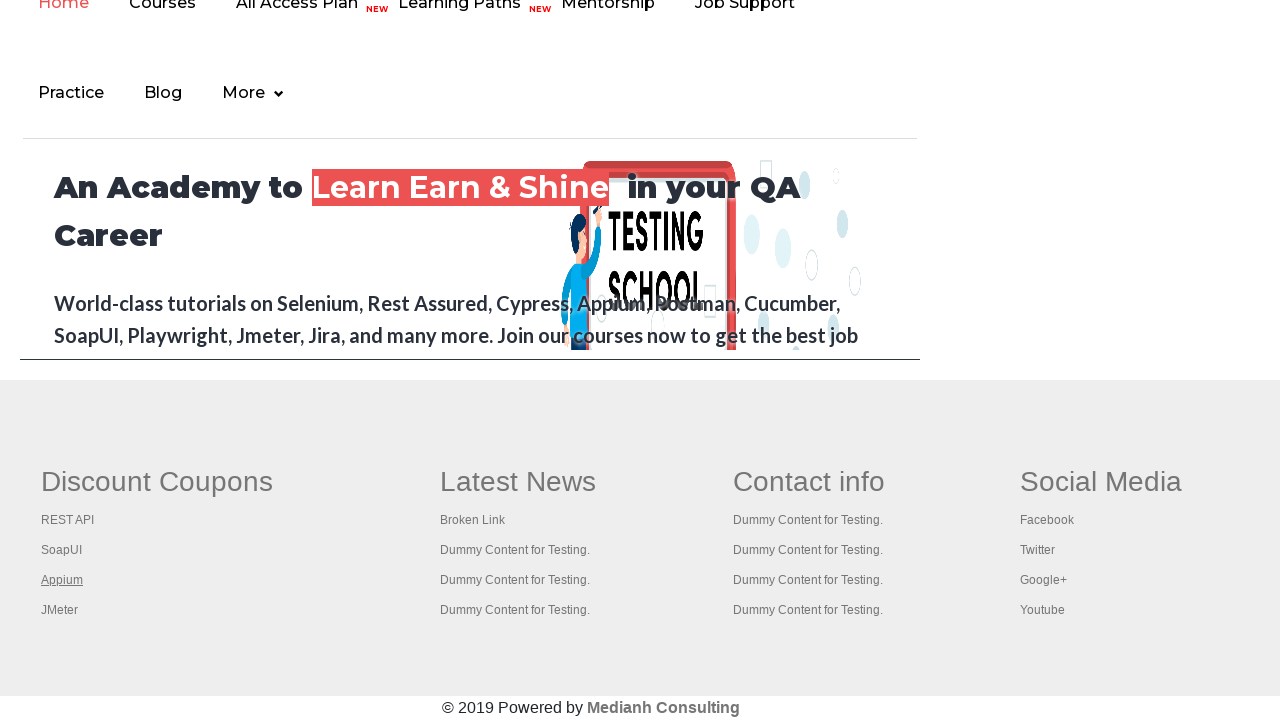

Opened link 4 in new tab using Ctrl+Click at (60, 610) on #gf-BIG >> xpath=//table/tbody/tr/td[1]/ul >> a >> nth=4
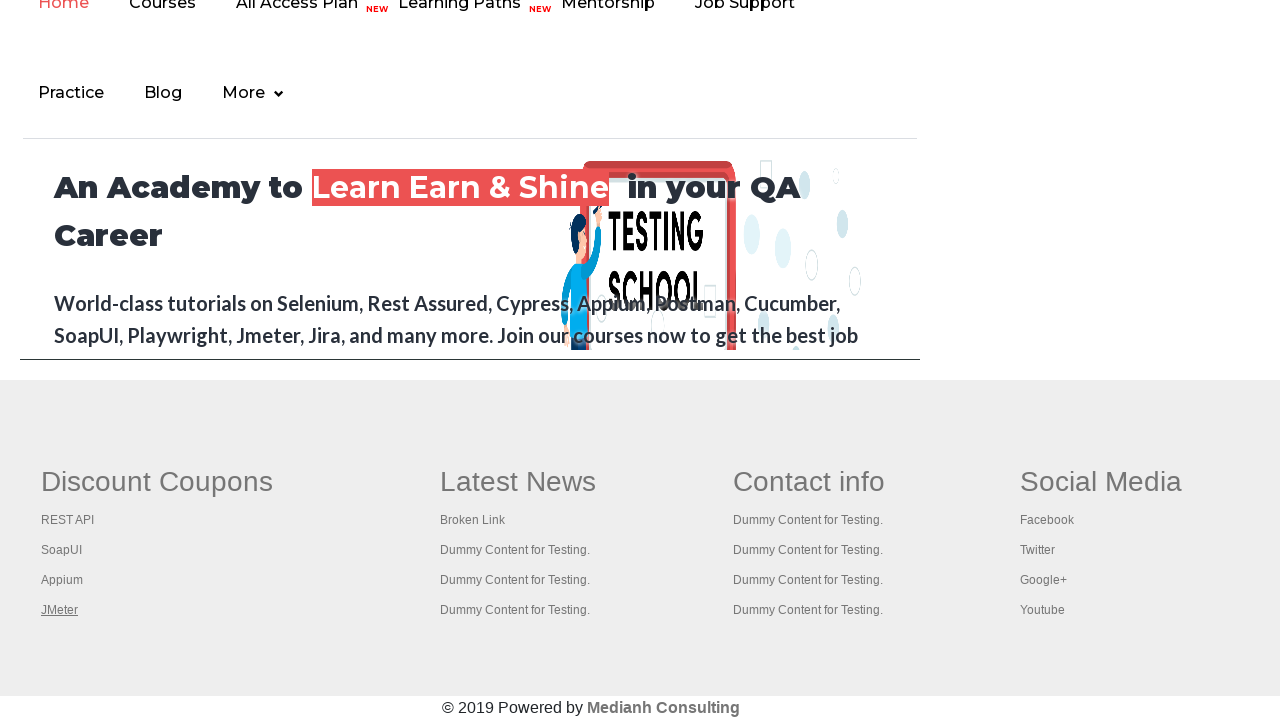

Tab 4 title: Apache JMeter - Apache JMeter™
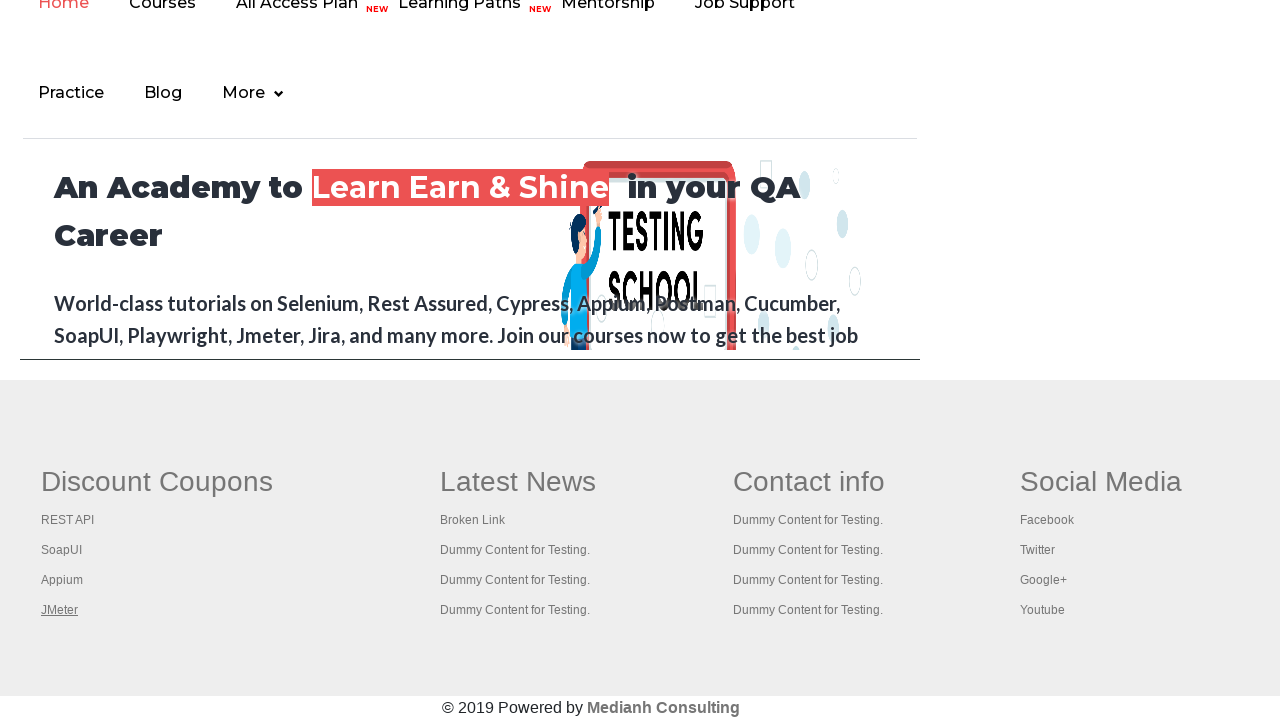

Closed tab 4
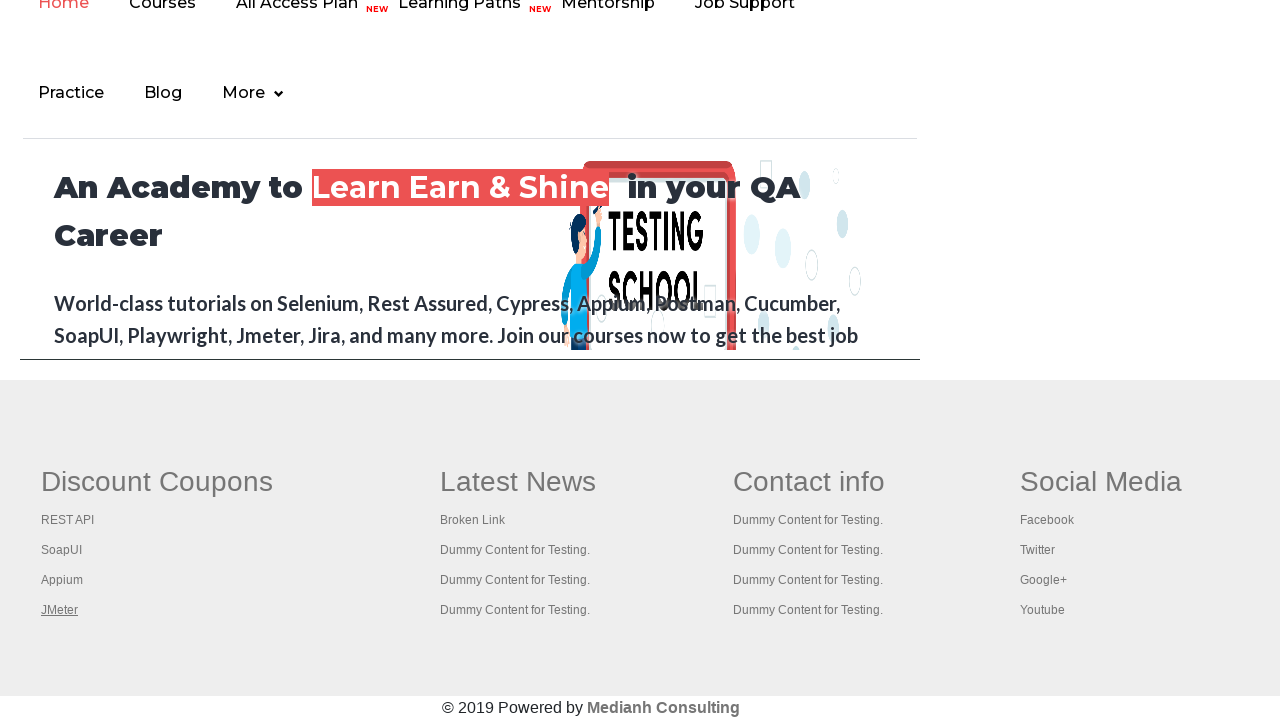

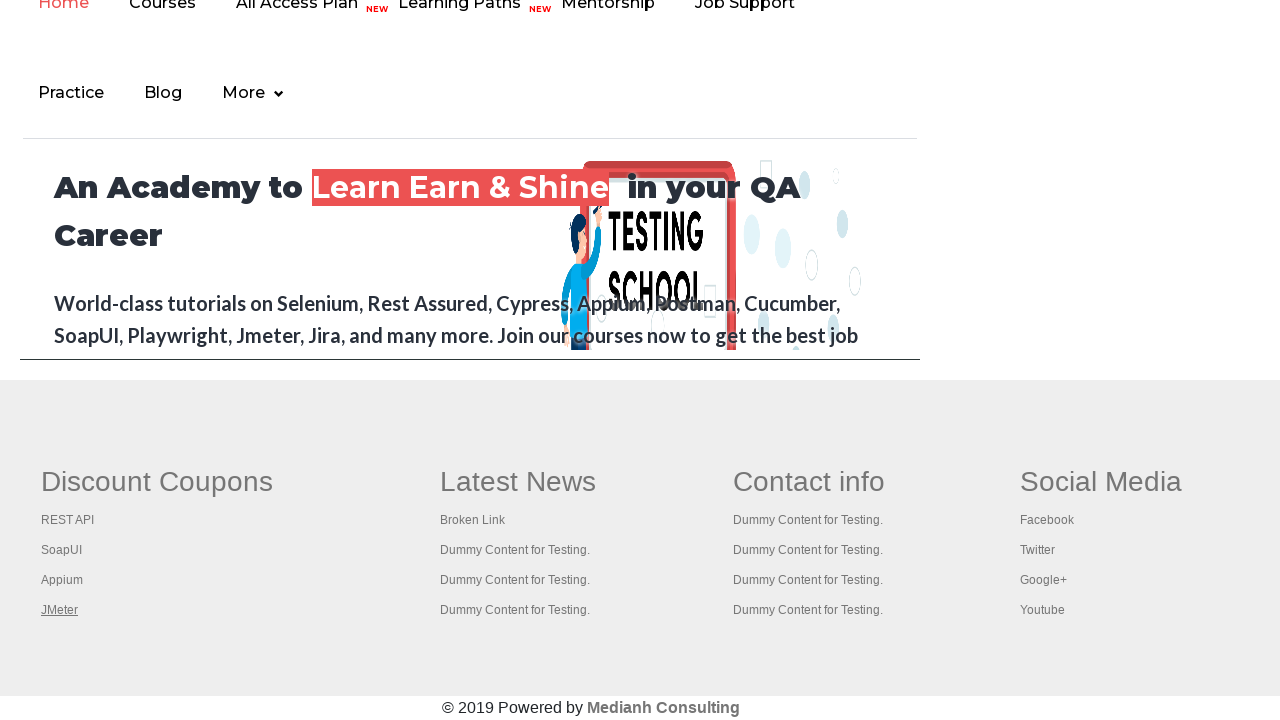